Tests a text box form by filling in user name, email, current address, and permanent address fields, then submitting the form and verifying the output displays all entered values.

Starting URL: https://demoqa.com/text-box

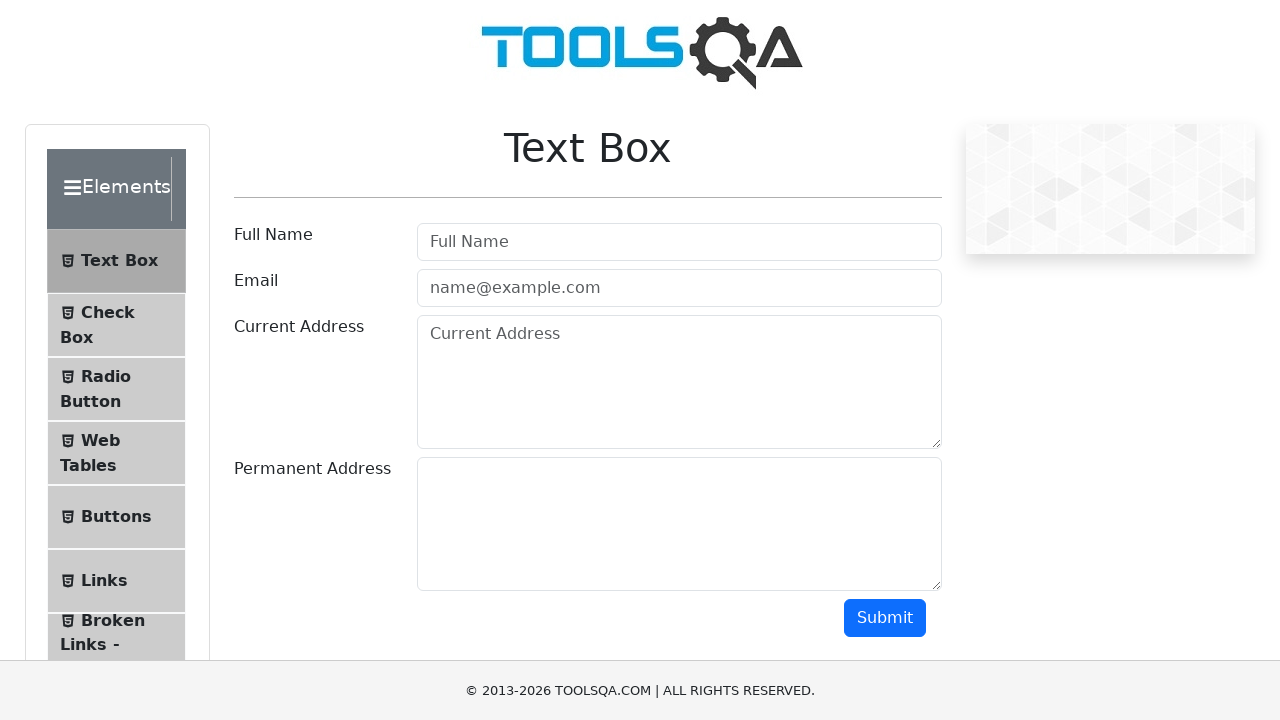

Filled user name field with 'Alexius' on #userName
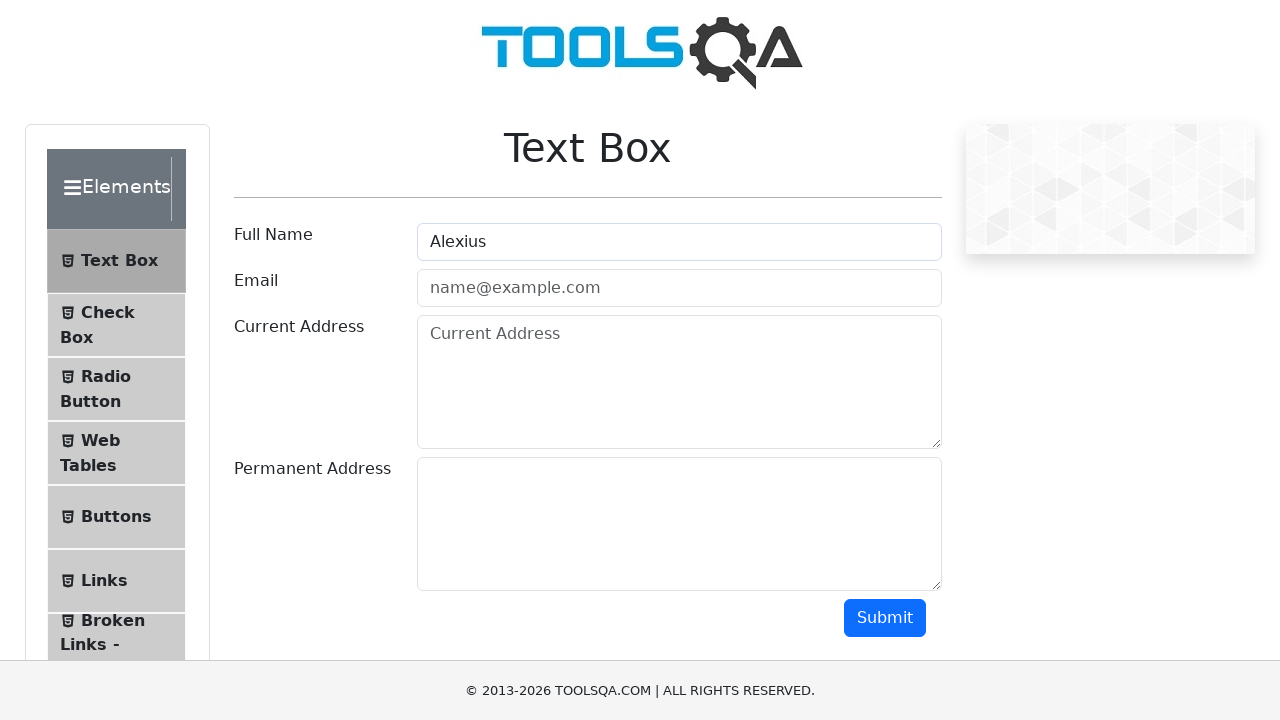

Filled user email field with 'alexius@mail.com' on #userEmail
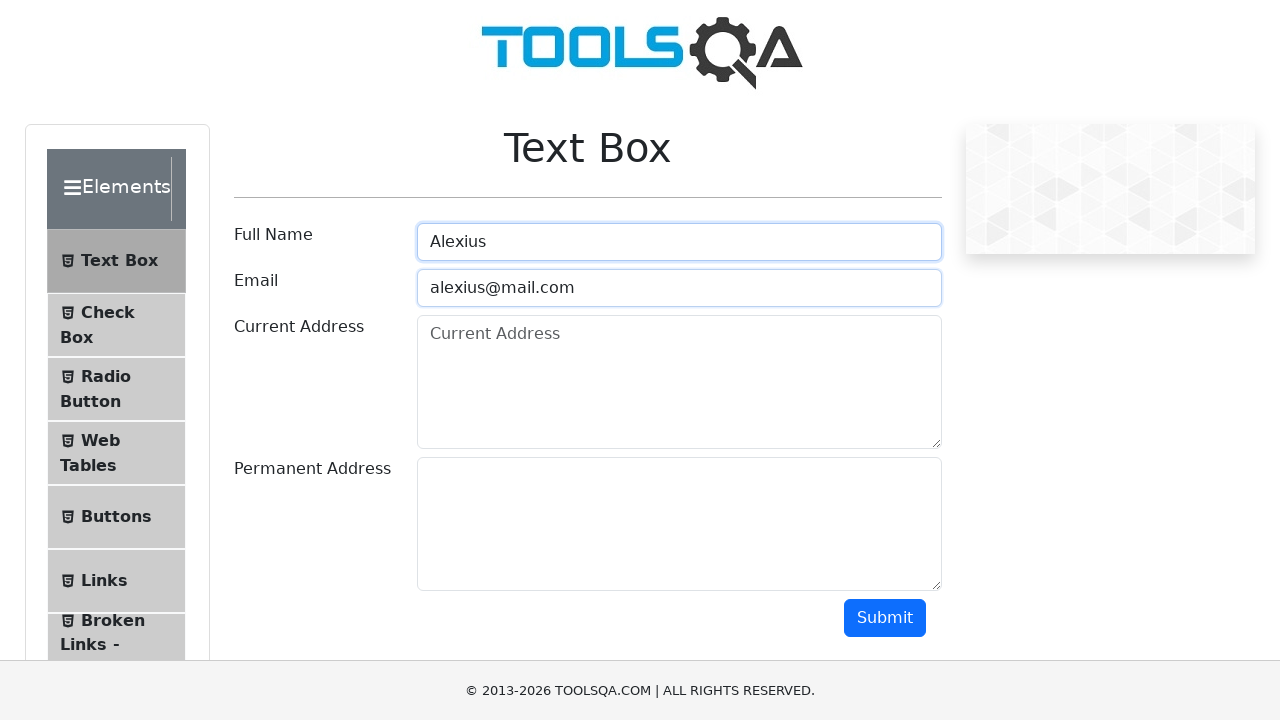

Filled current address field with 'MyCurrentAddress' on #currentAddress
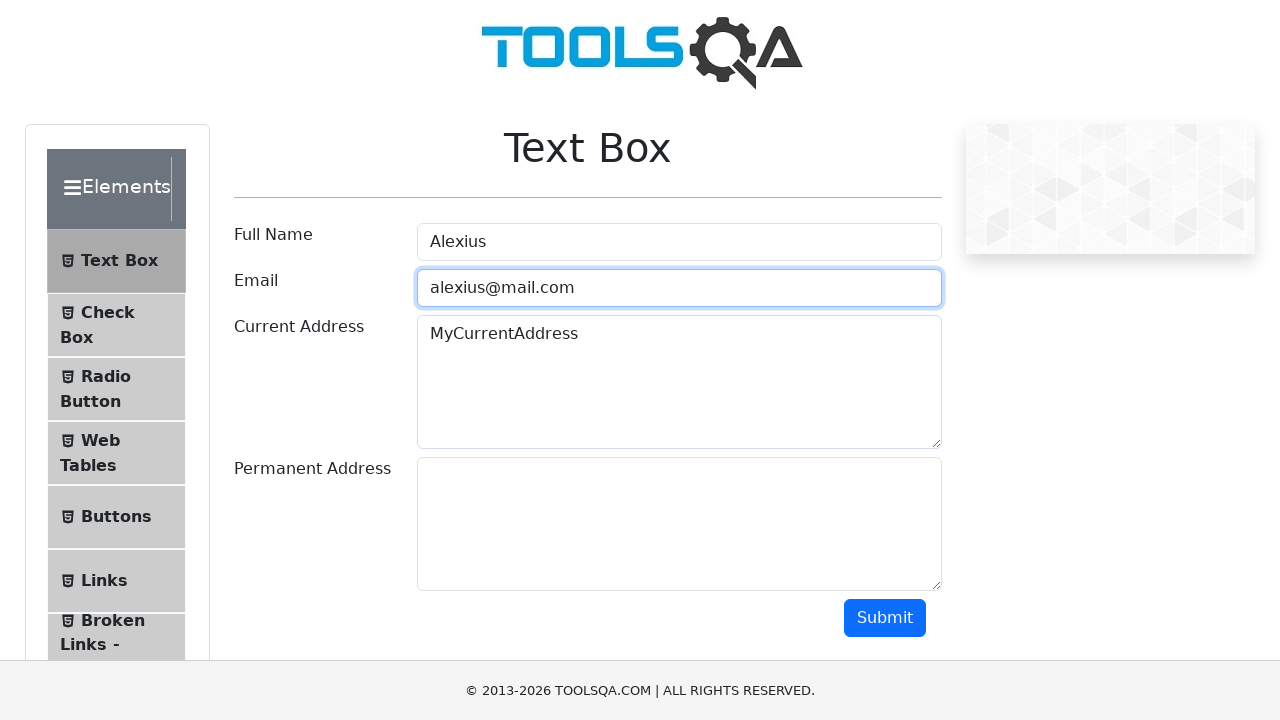

Filled permanent address field with 'HereIsMyPeremanentAddress' on #permanentAddress
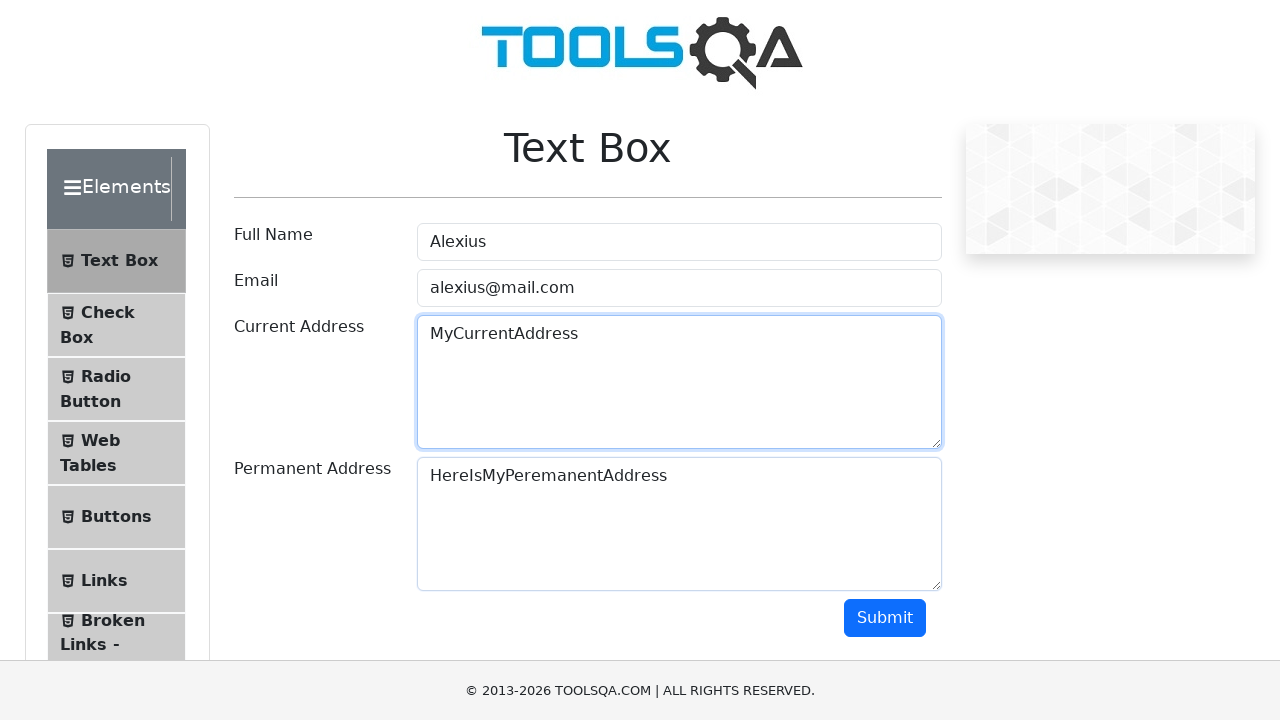

Clicked submit button to submit form at (885, 618) on #submit
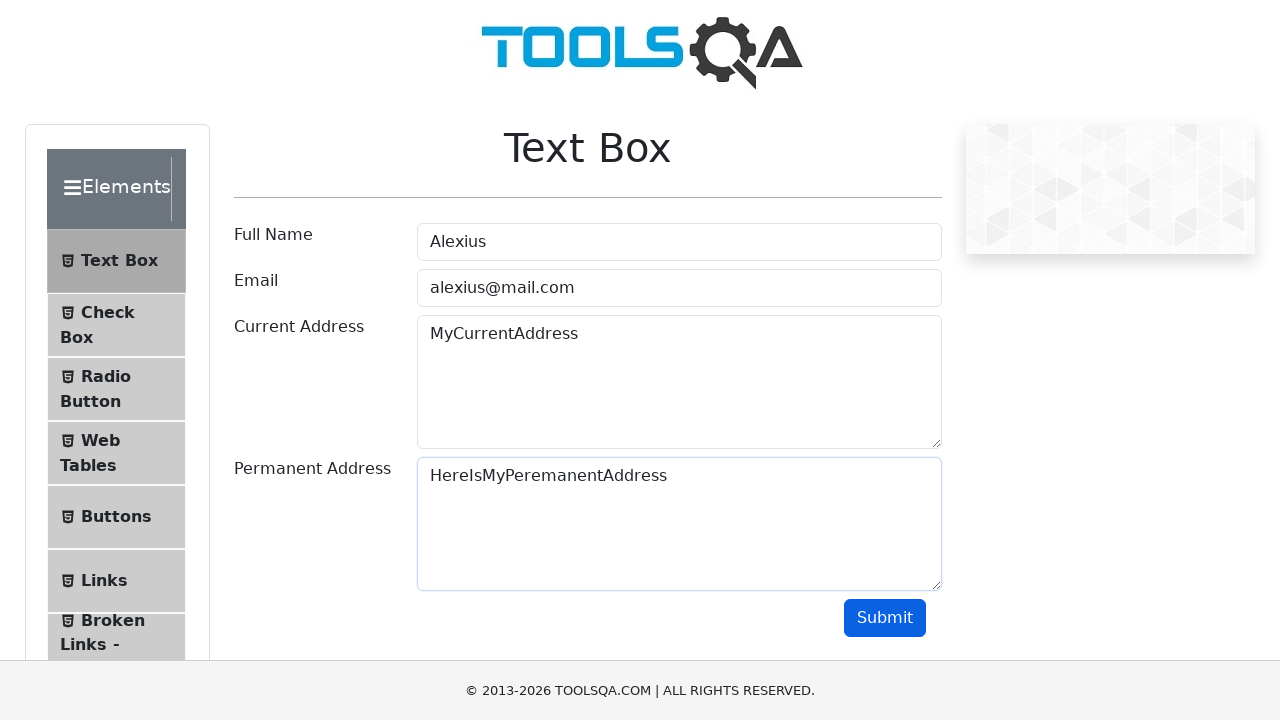

Output section loaded and is visible
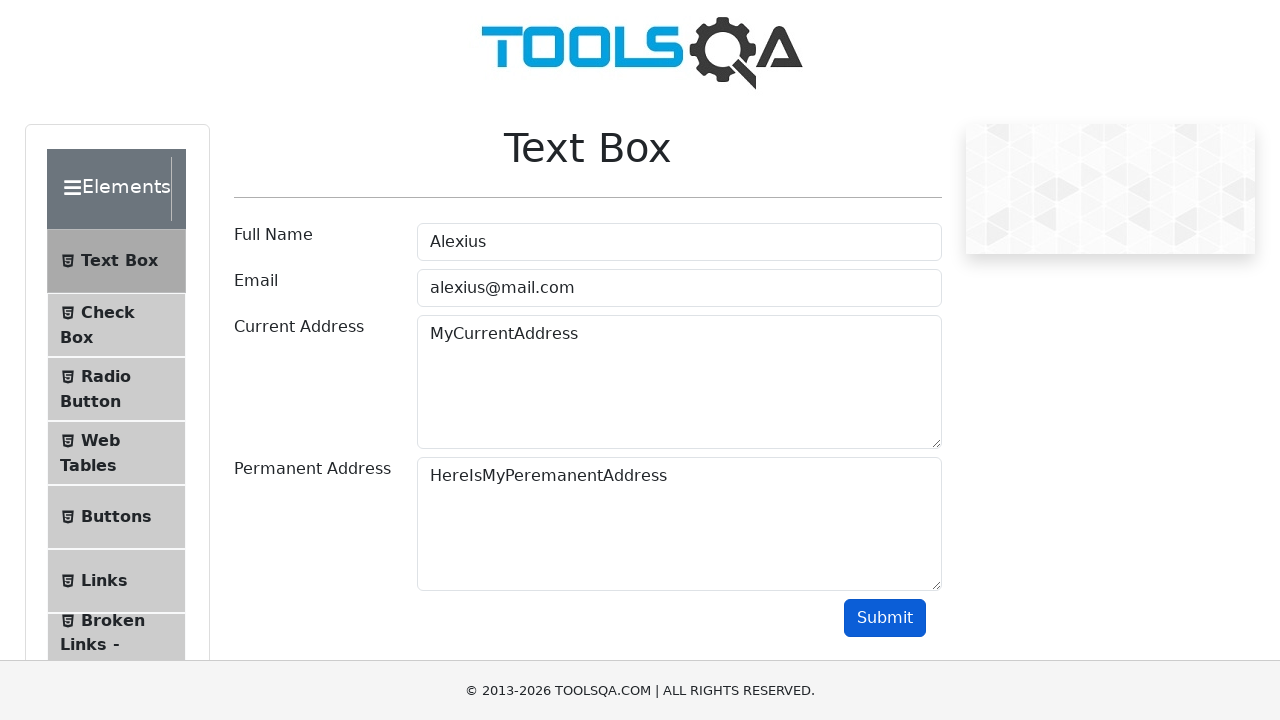

Verified 'Alexius' is present in output
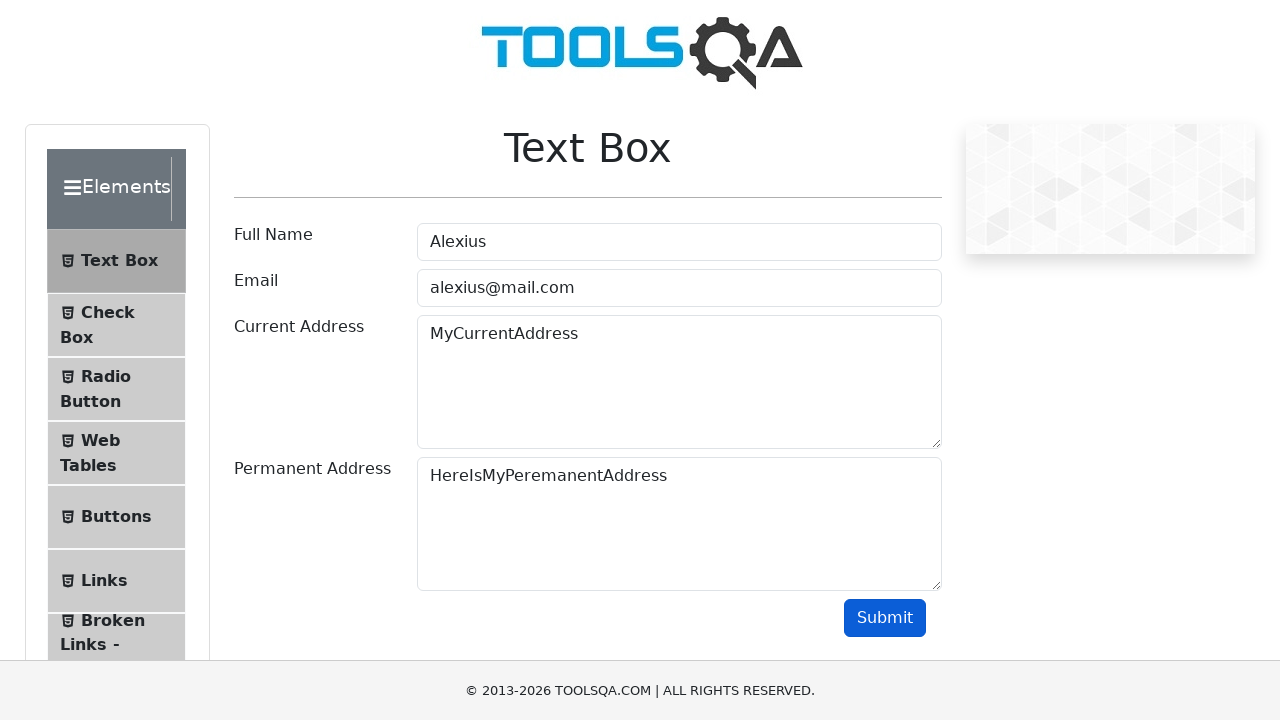

Verified 'alexius@mail.com' is present in output
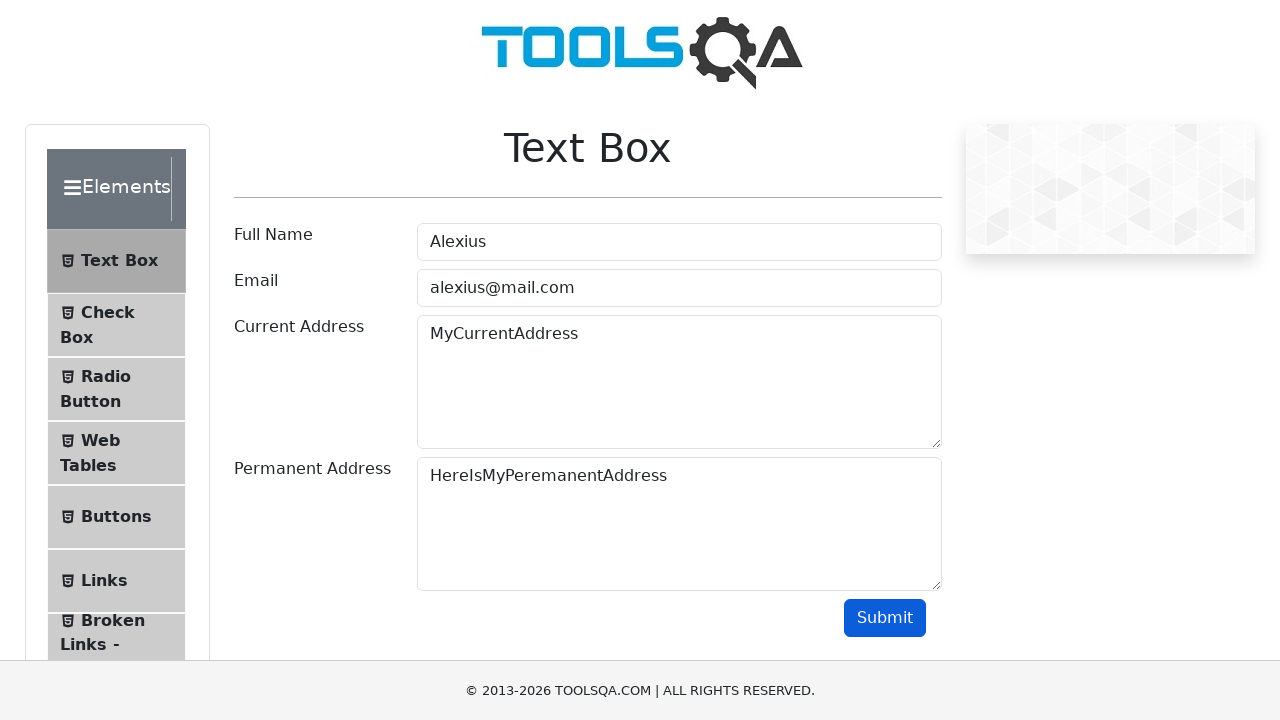

Verified 'MyCurrentAddress' is present in output
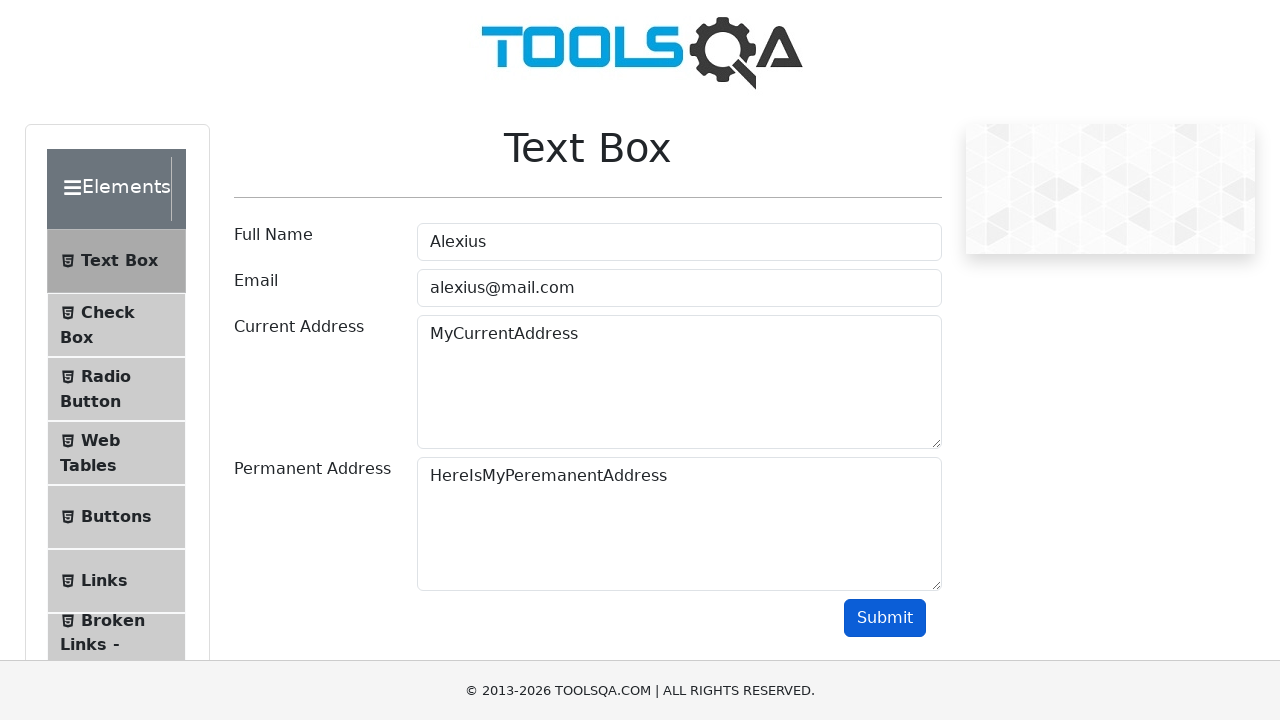

Verified 'HereIsMyPeremanentAddress' is present in output
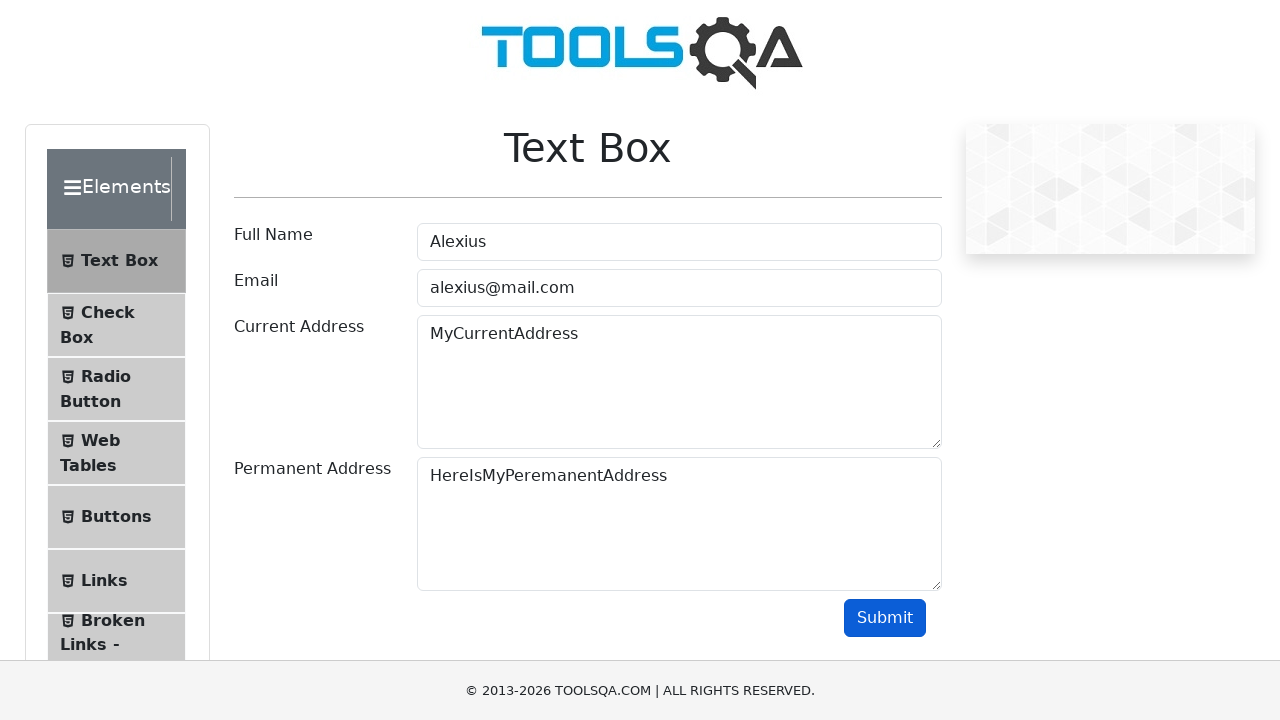

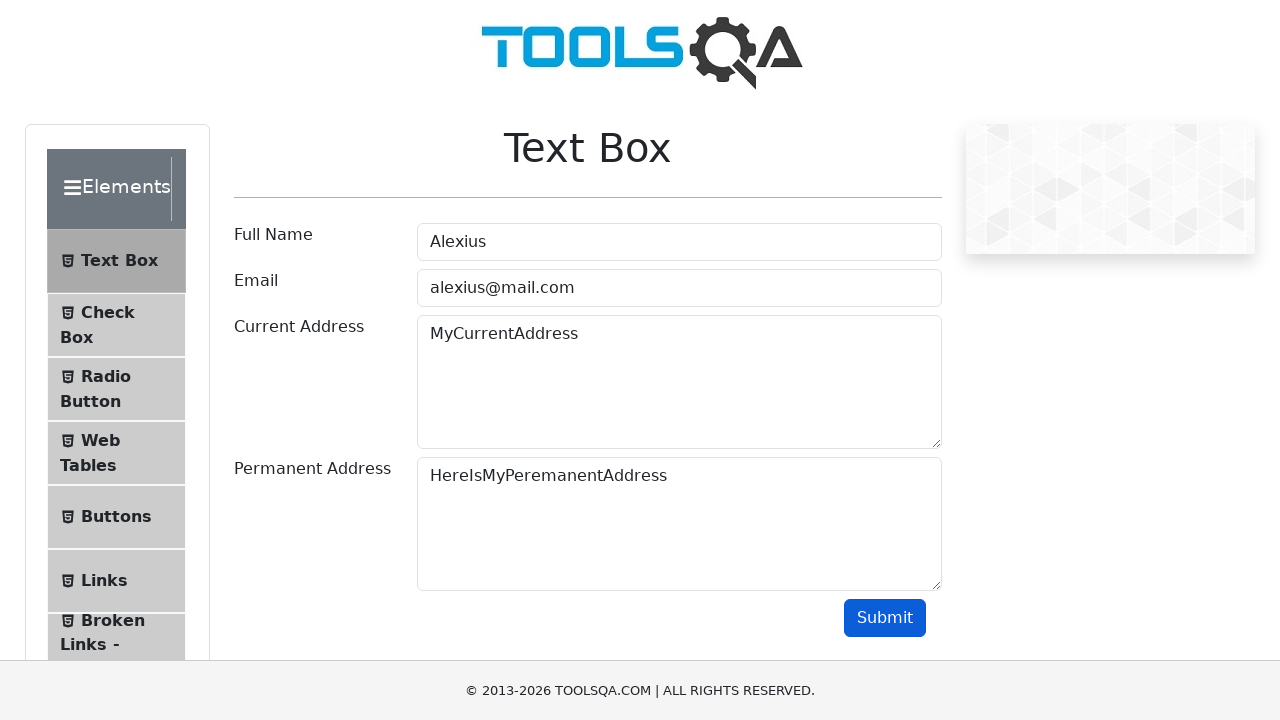